Tests the ParaBank registration form by filling in customer information fields and navigating through various links on the page

Starting URL: https://parabank.parasoft.com/parabank/register.htm

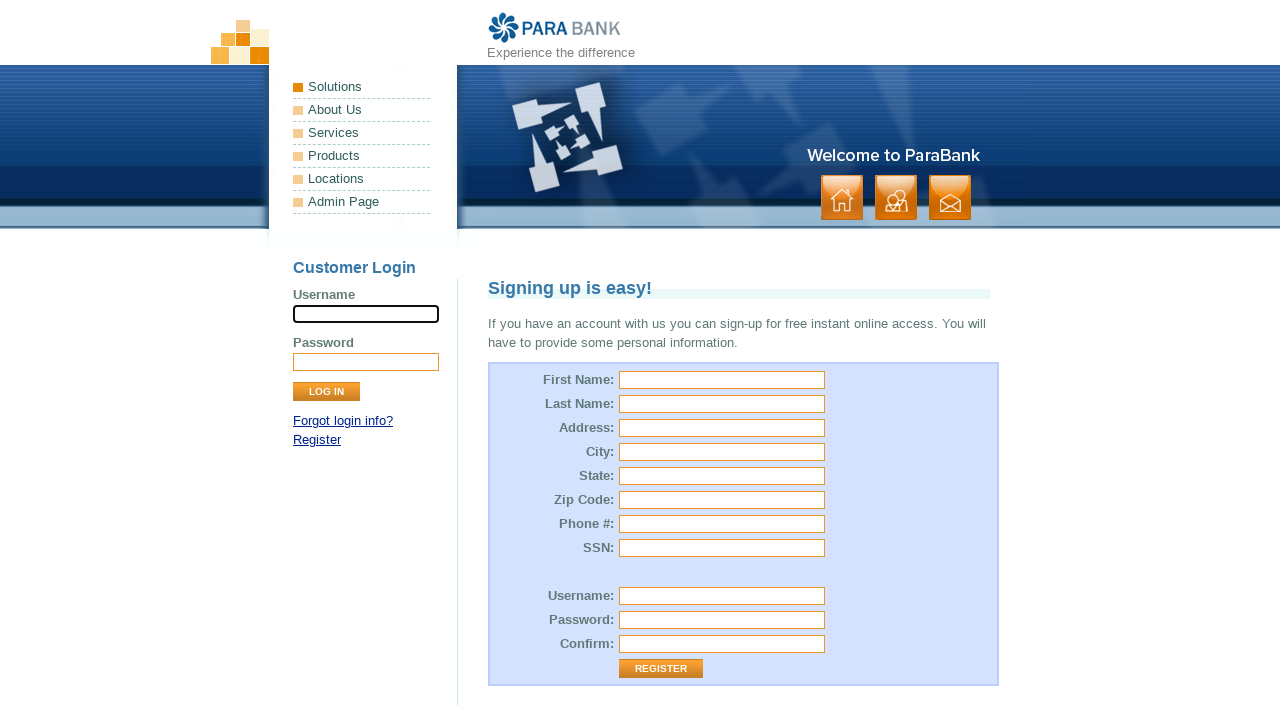

Filled first name field with 'Ali' on #customer\.firstName
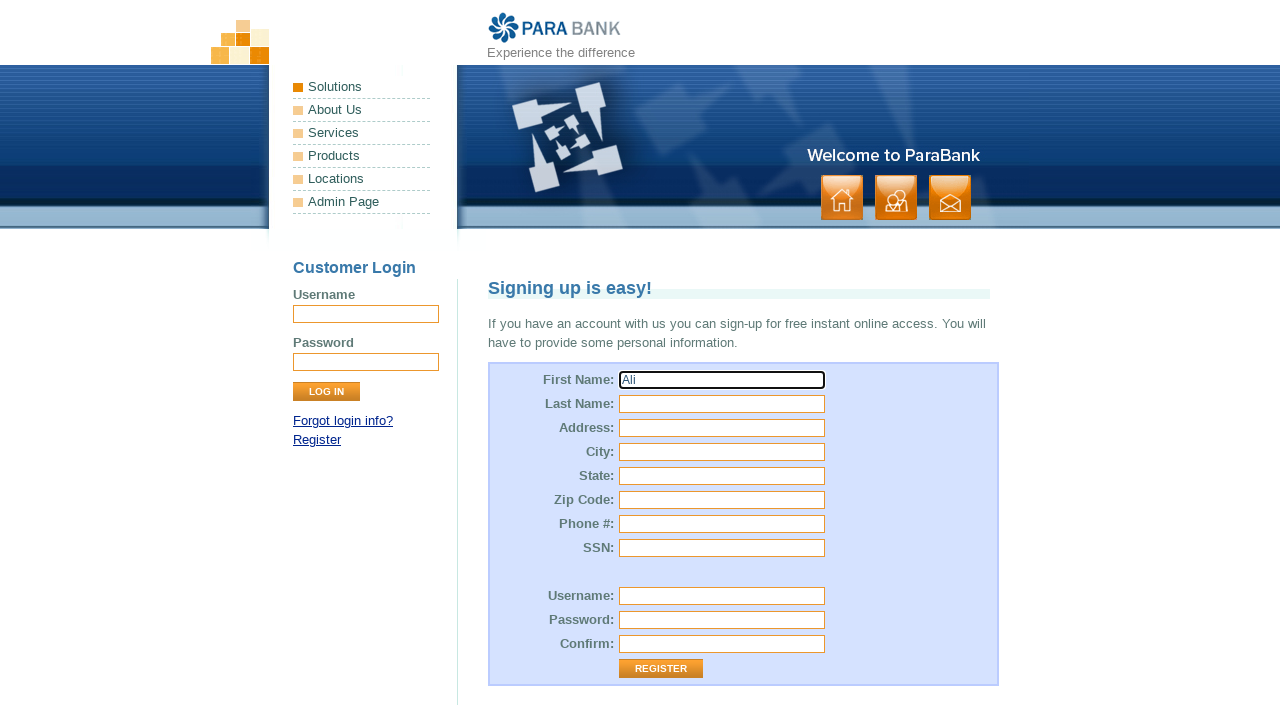

Filled last name field with 'Ahsan' on input[name='customer.lastName']
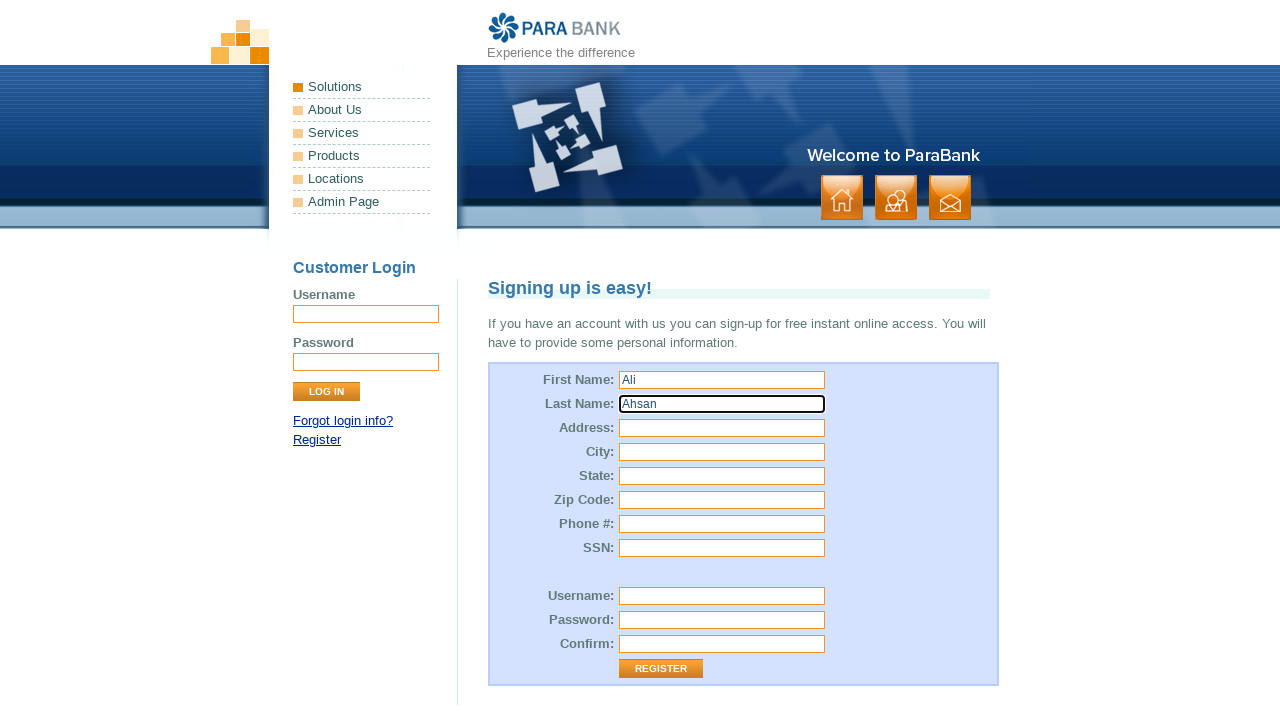

Clicked on 'gin info?' link at (343, 421) on text=gin info?
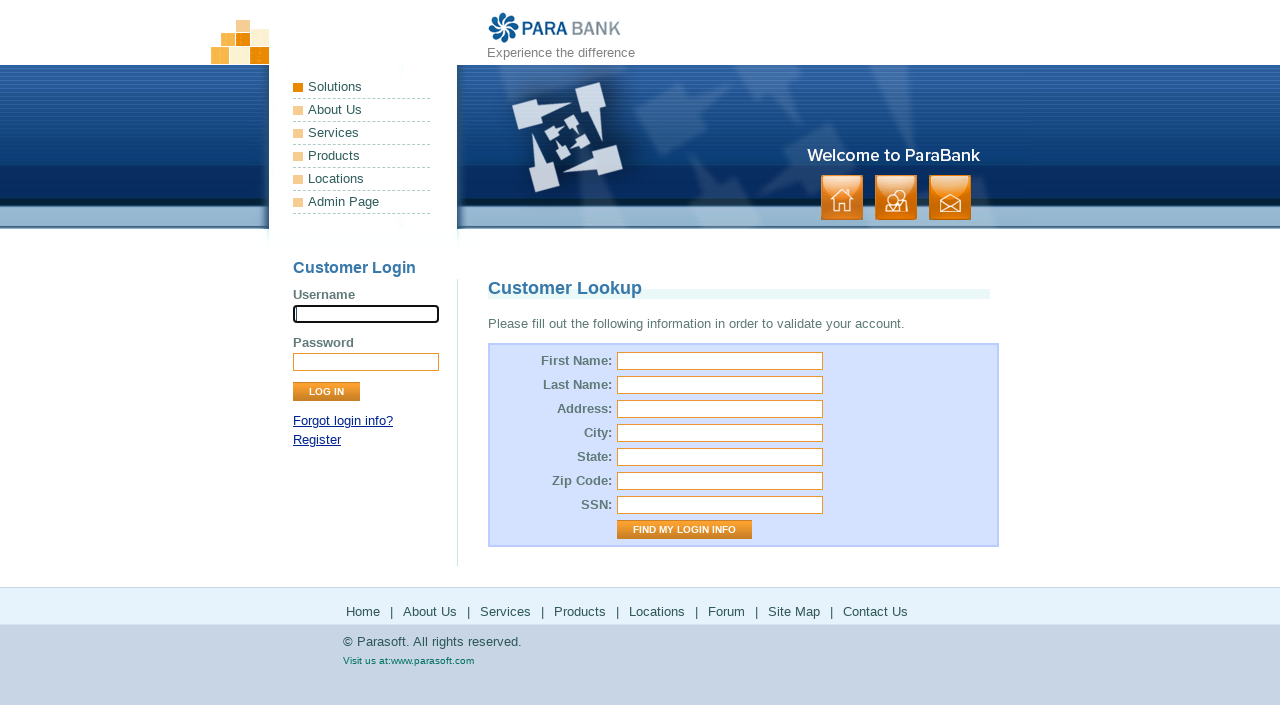

Clicked on Register link at (317, 440) on text=Register
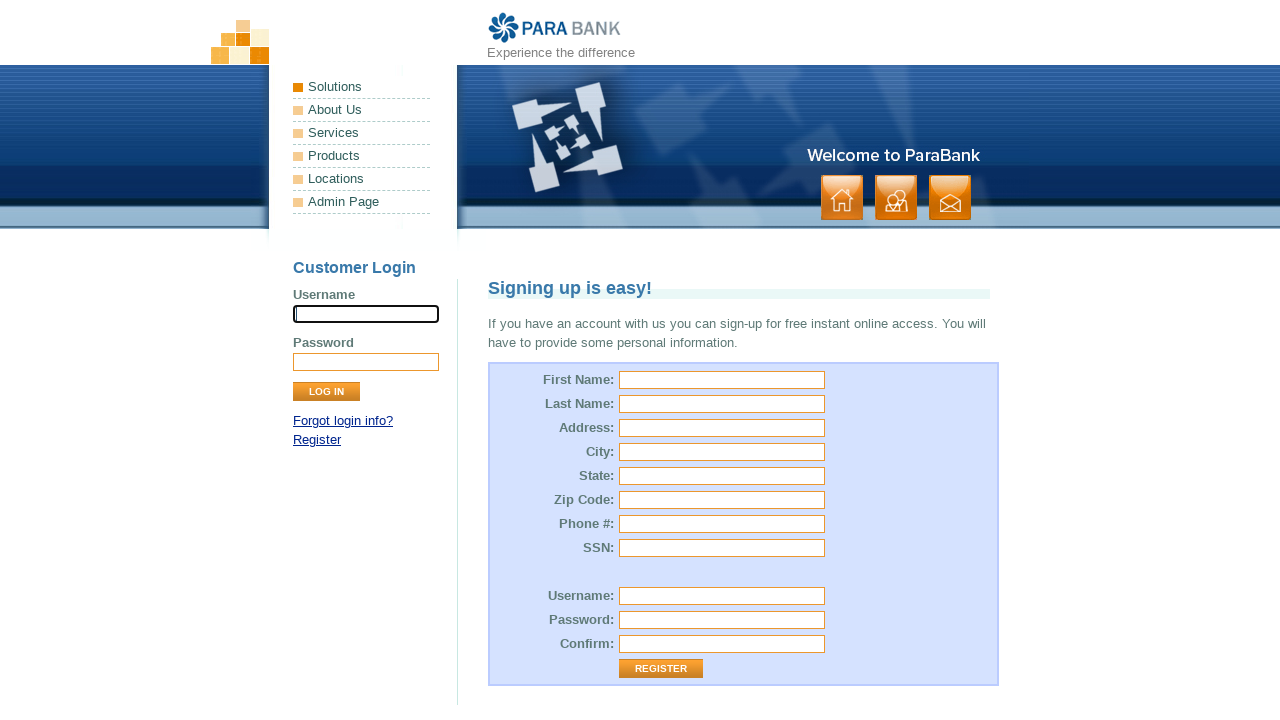

Filled SSN field with 'asdsajadlk' on input[id='customer\.ssn']
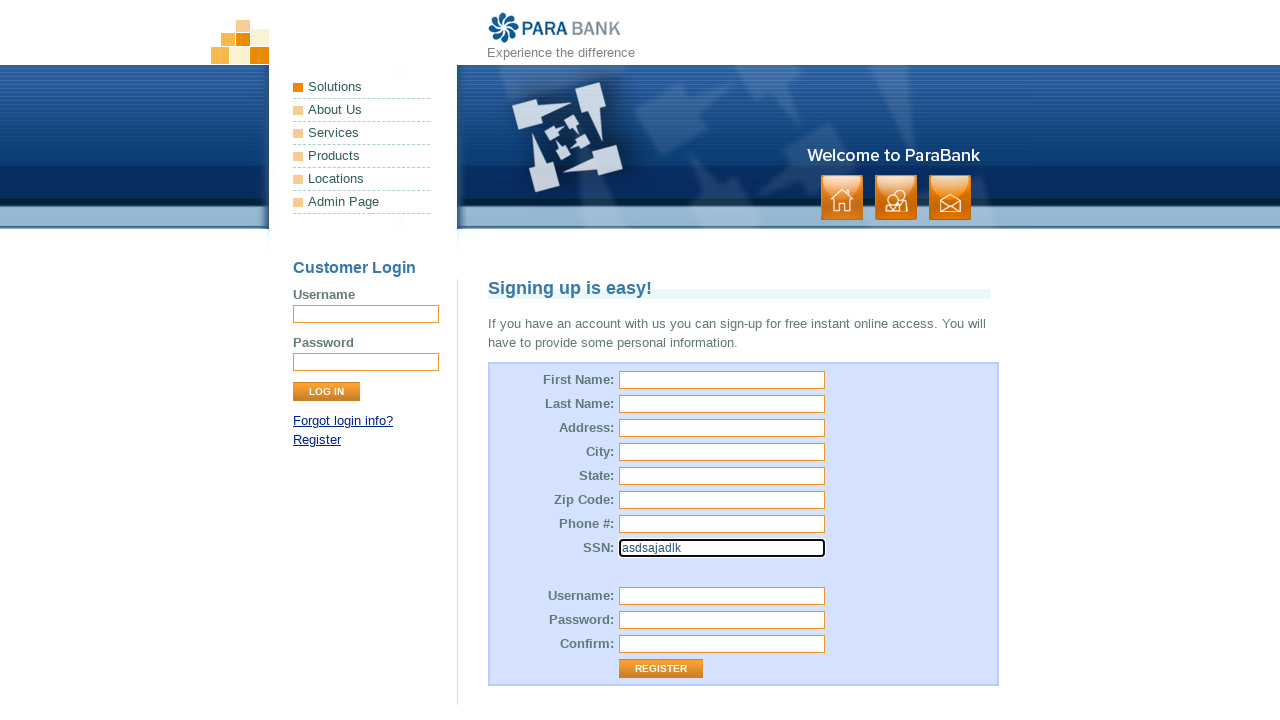

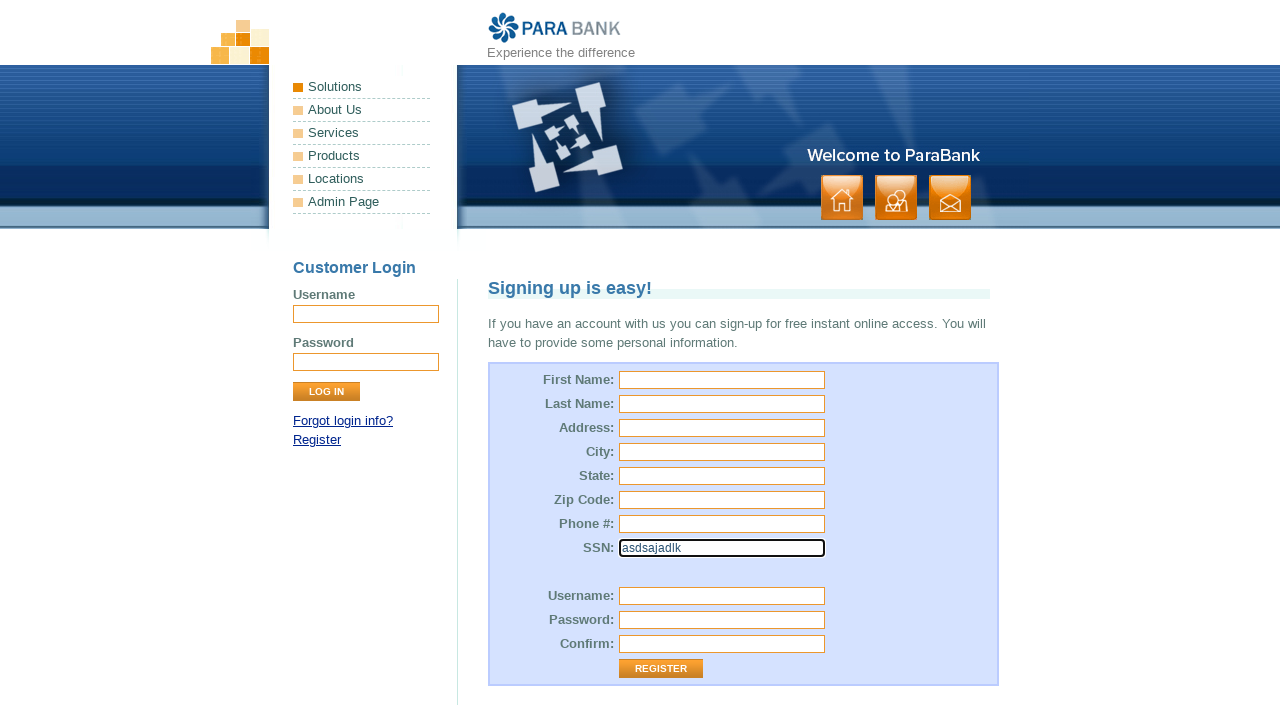